Tests navigation to the registration page by clicking the registration link on the Koel app homepage and verifying the URL changes to the registration page.

Starting URL: https://qa.koel.app/

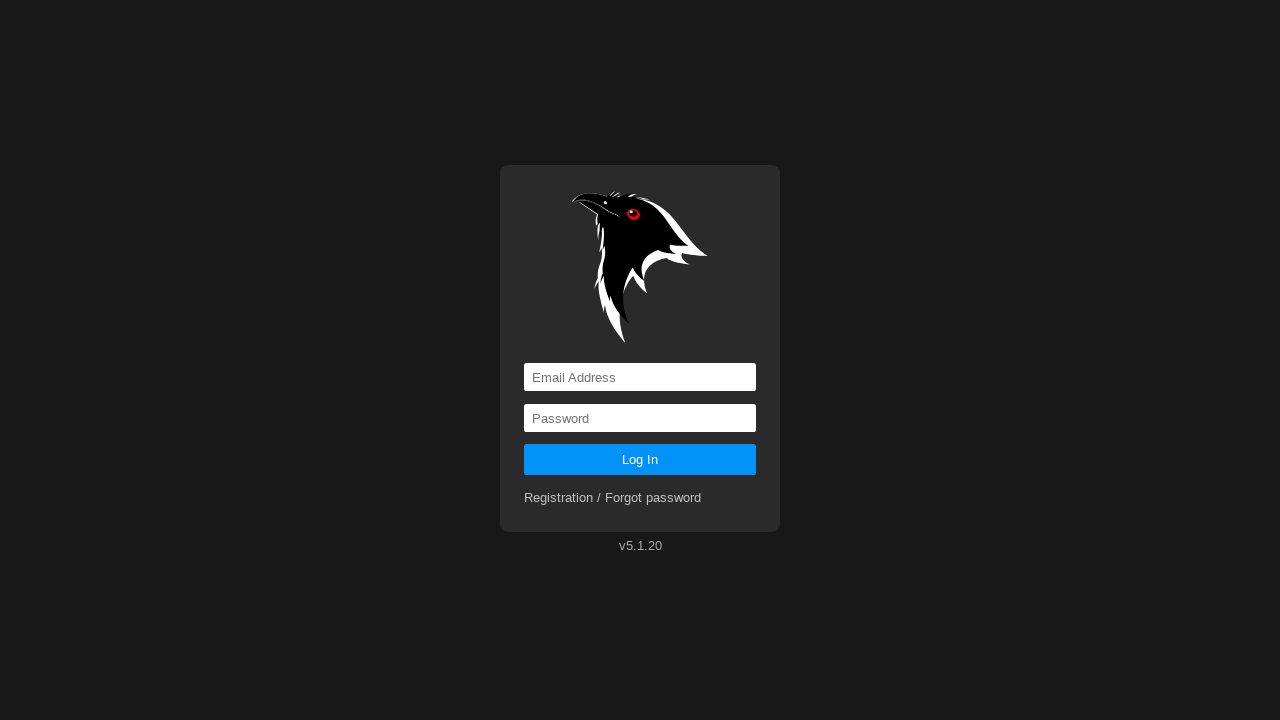

Clicked registration link on homepage at (613, 498) on a[href='registration']
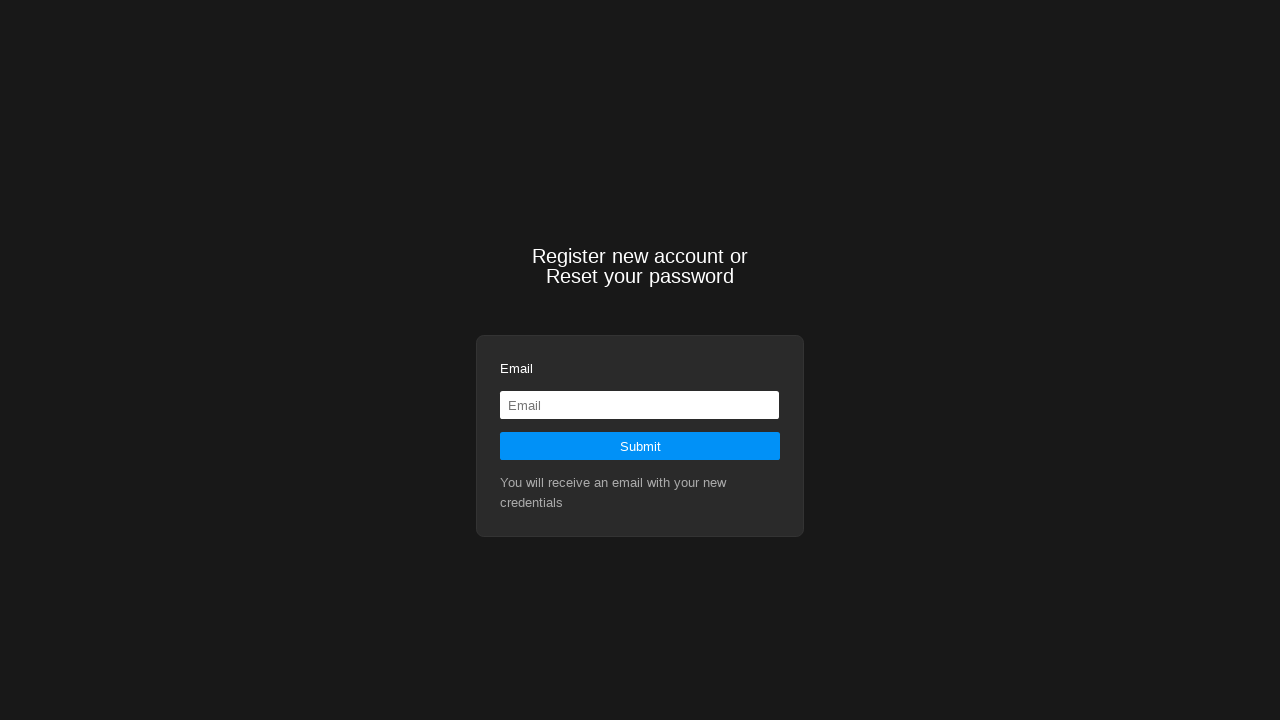

Successfully navigated to registration page
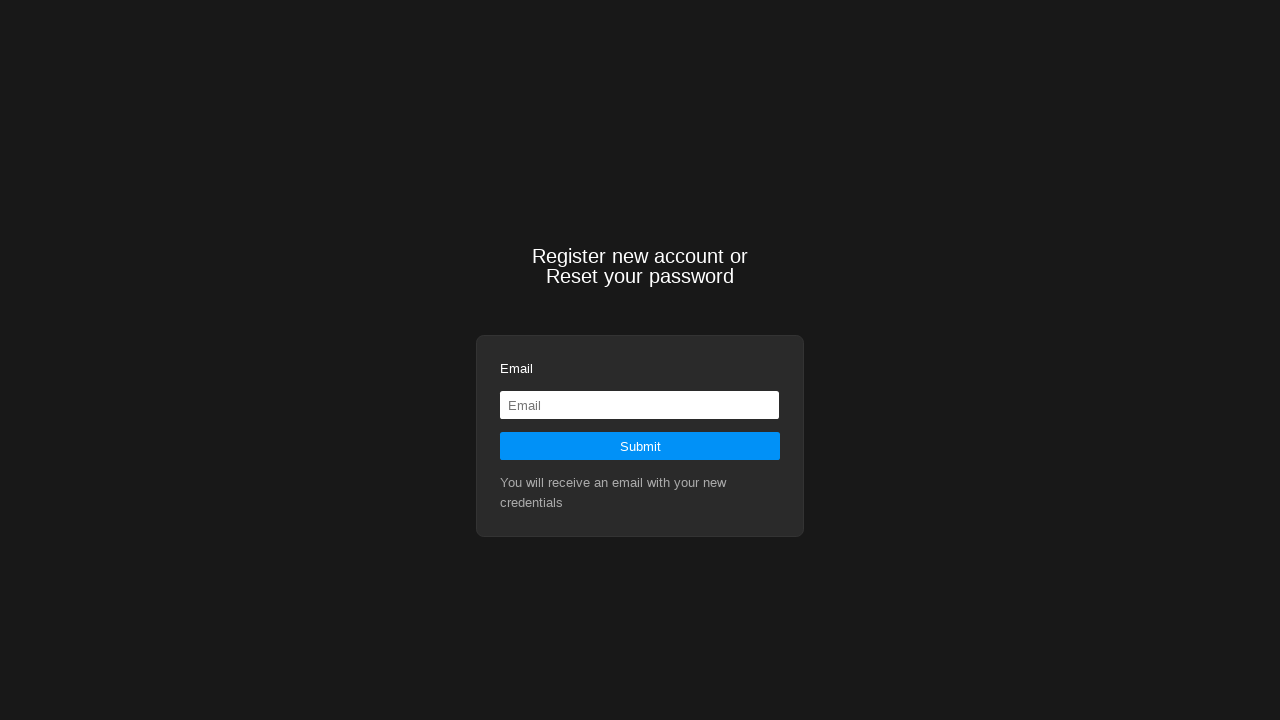

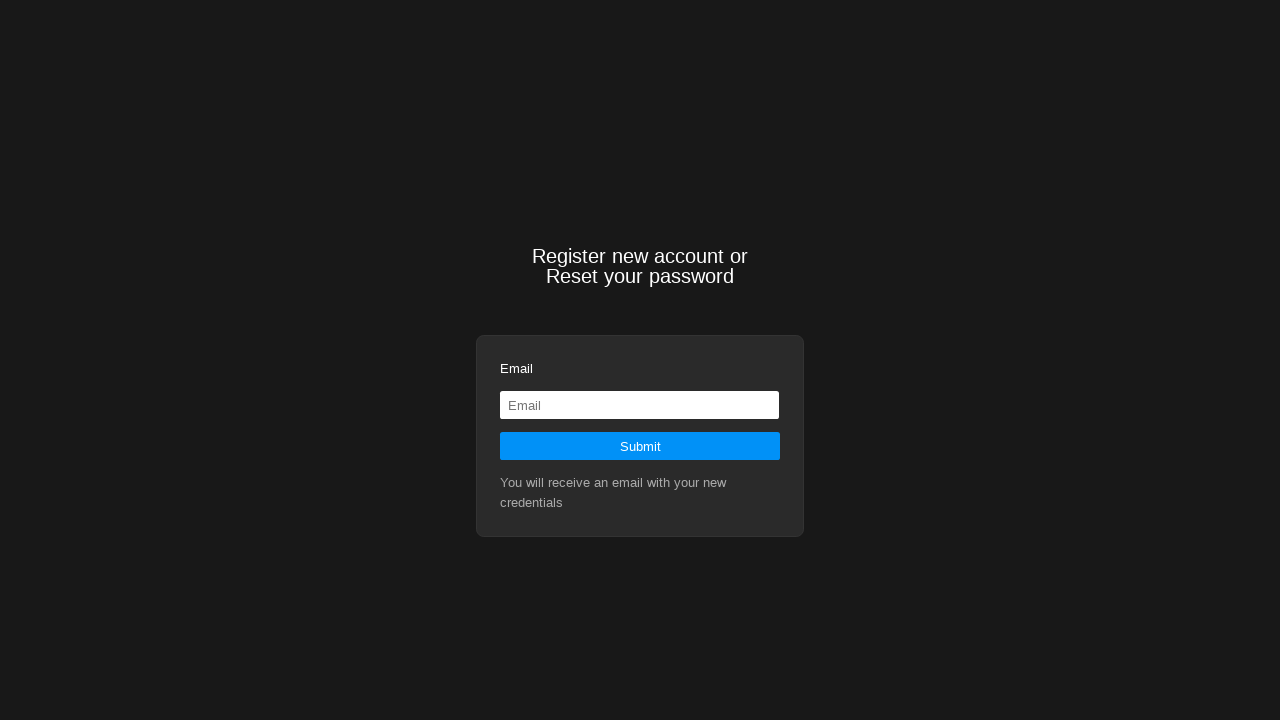